Tests checkbox functionality by checking the student discount checkbox and verifying its selection state, also counts total checkboxes on the page

Starting URL: https://rahulshettyacademy.com/dropdownsPractise/

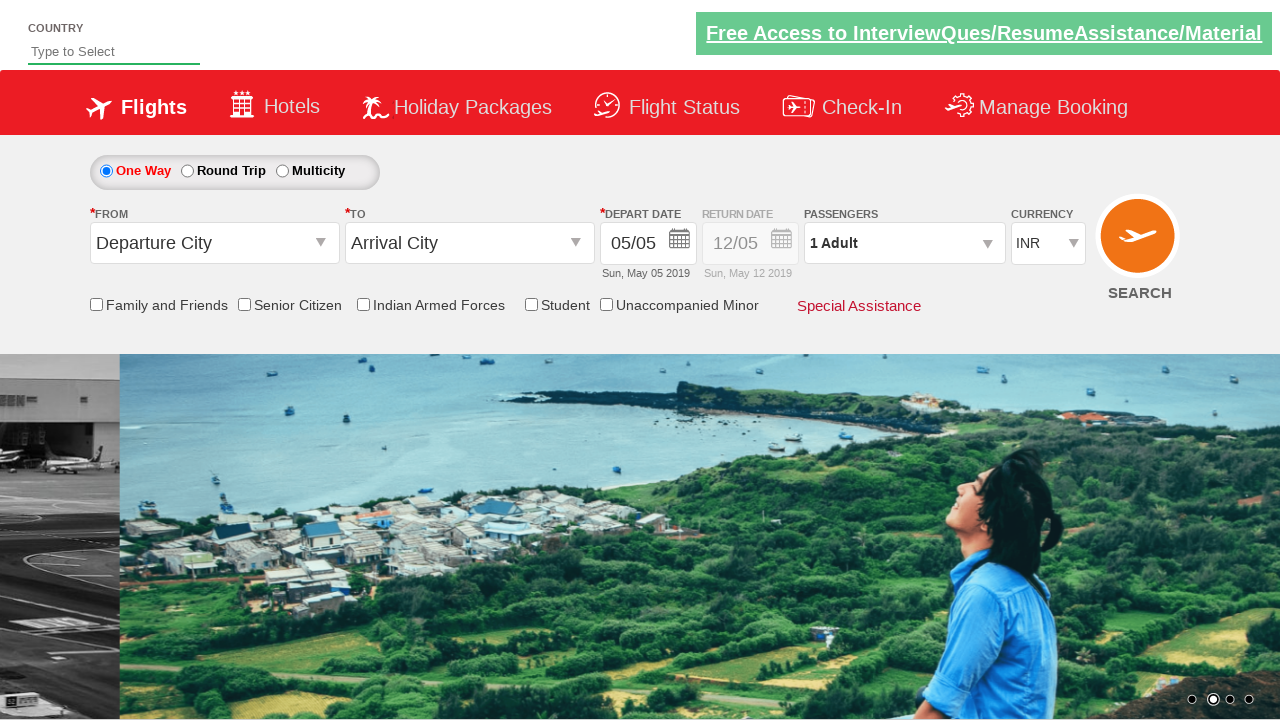

Checked initial state of student discount checkbox
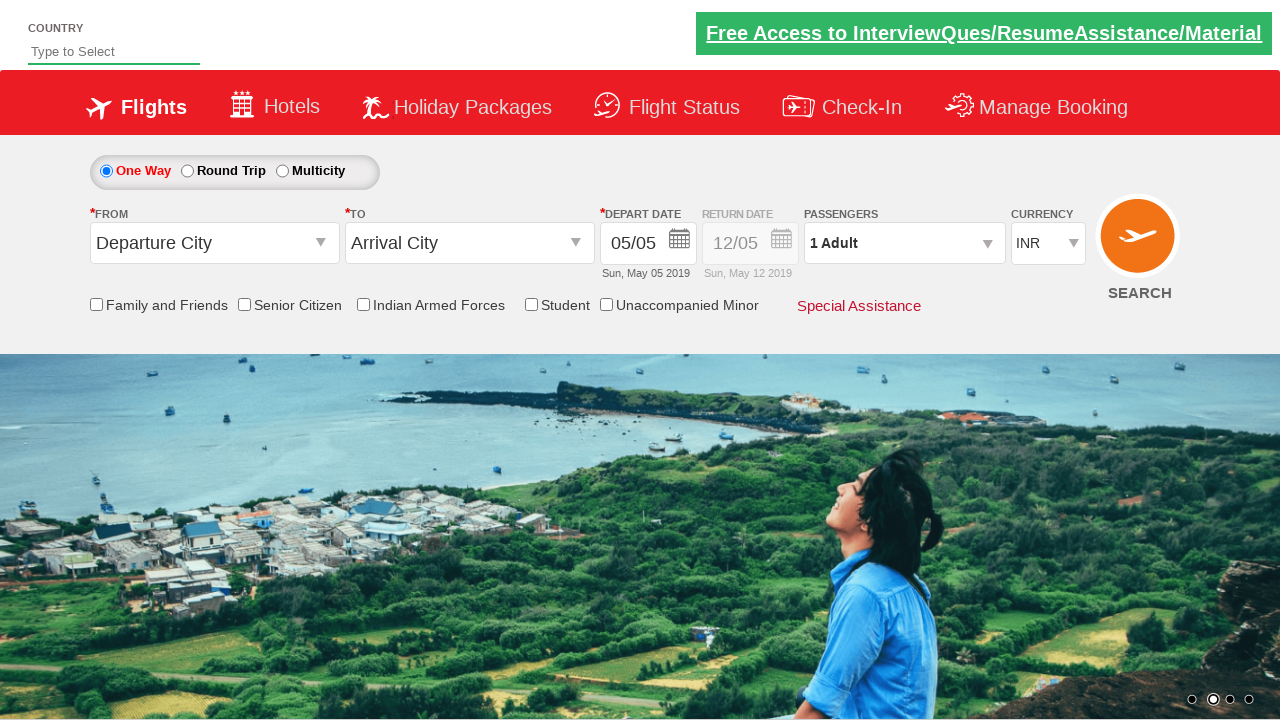

Clicked on student discount checkbox at (531, 304) on xpath=//input[contains(@name,'StudentDiscount')]
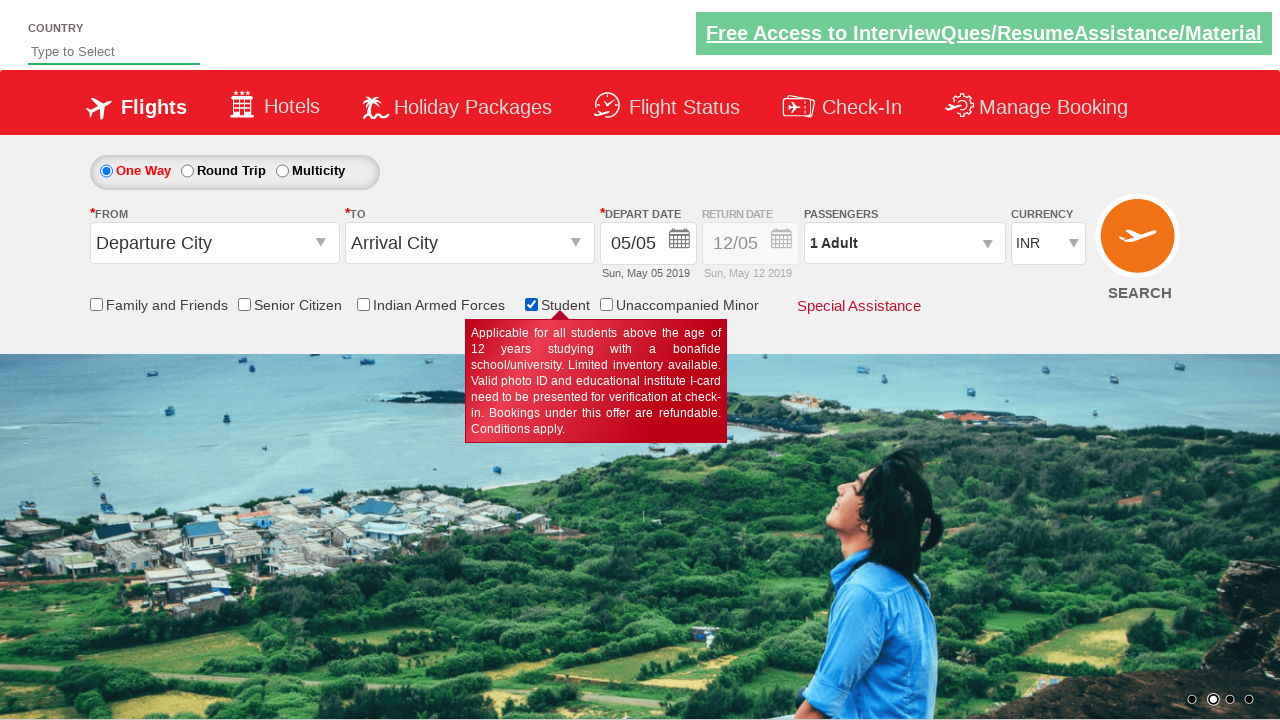

Verified final state of student discount checkbox
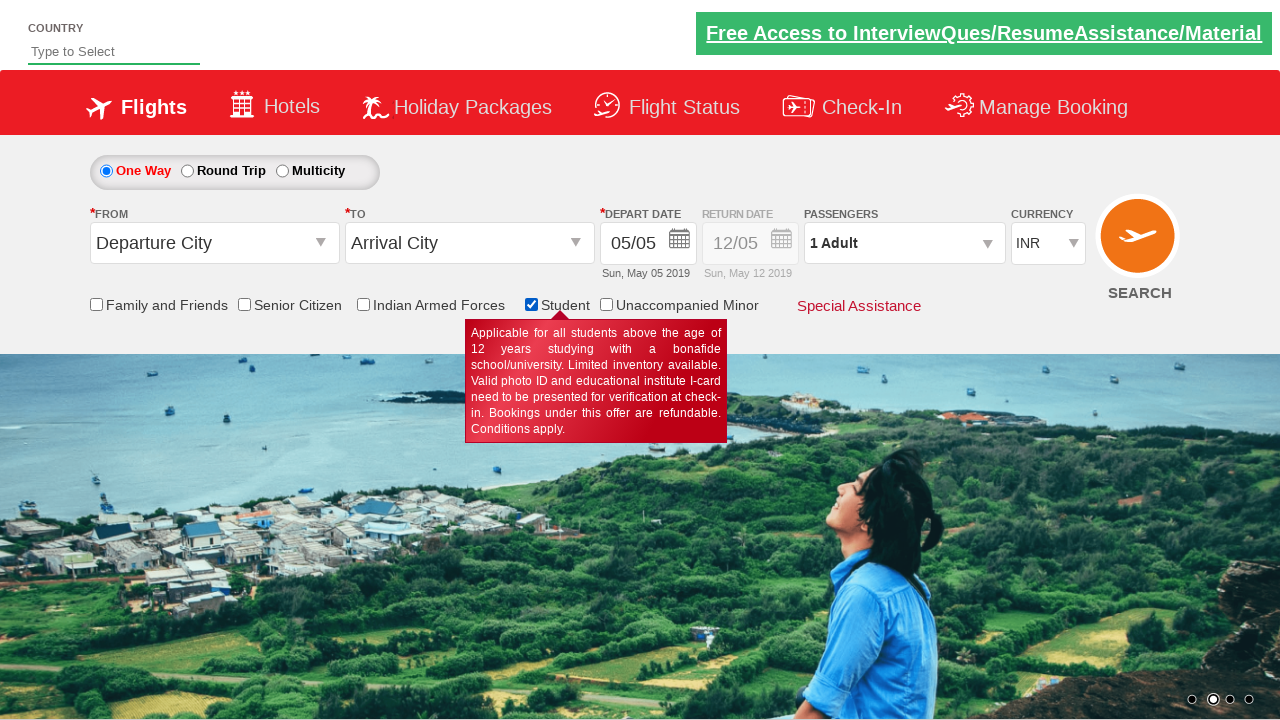

Counted total checkboxes on page: 6
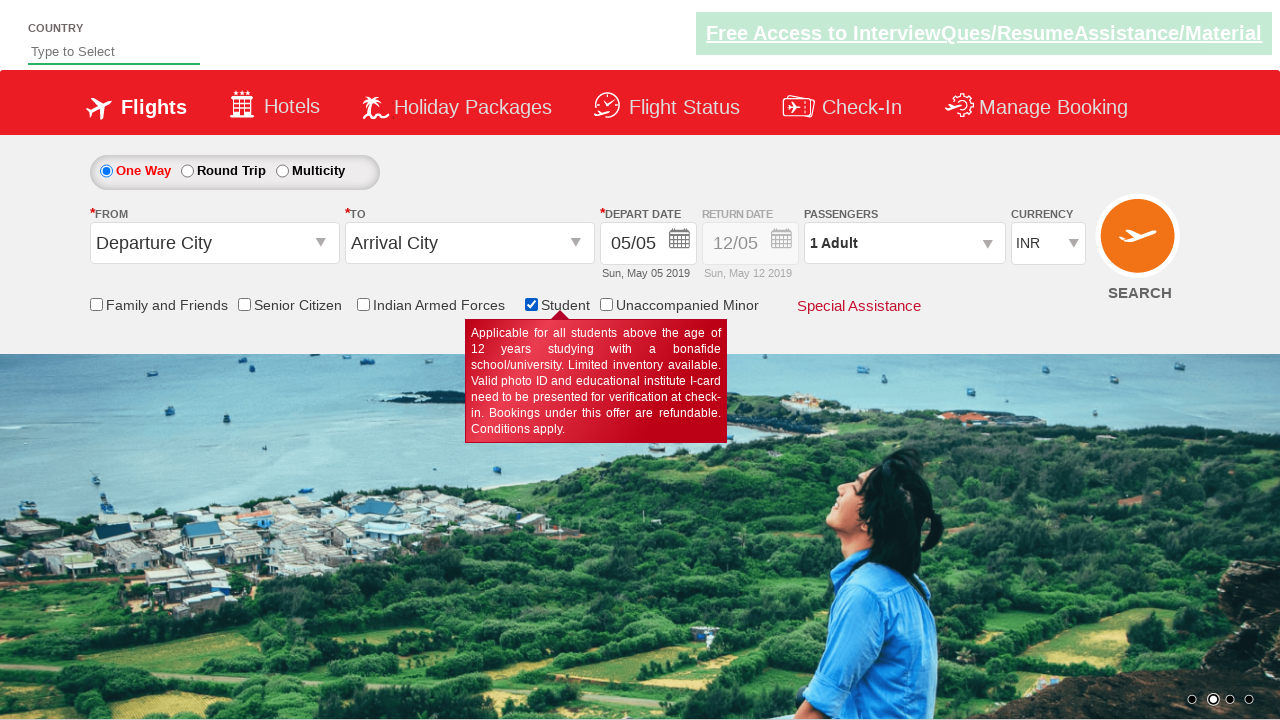

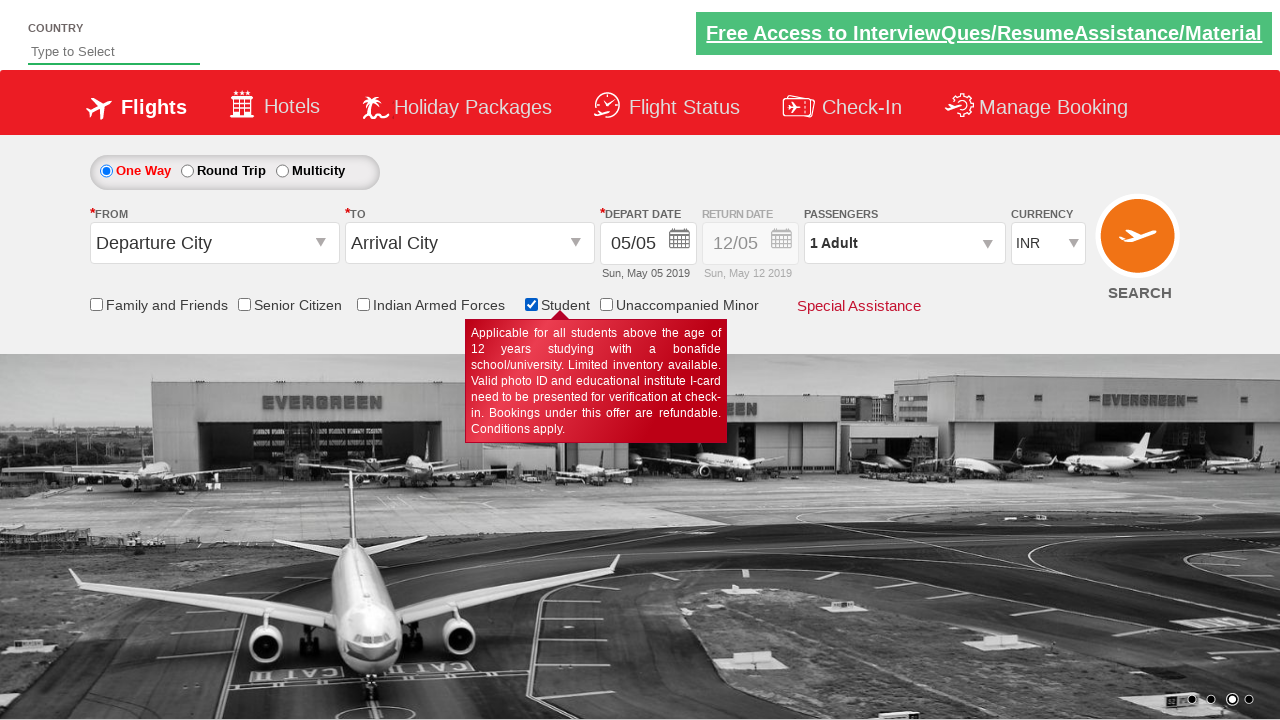